Tests the postal code search functionality on TheHealthLine.ca by entering a Canadian postal code and submitting the search form to navigate to region-specific health services.

Starting URL: https://www.thehealthline.ca/

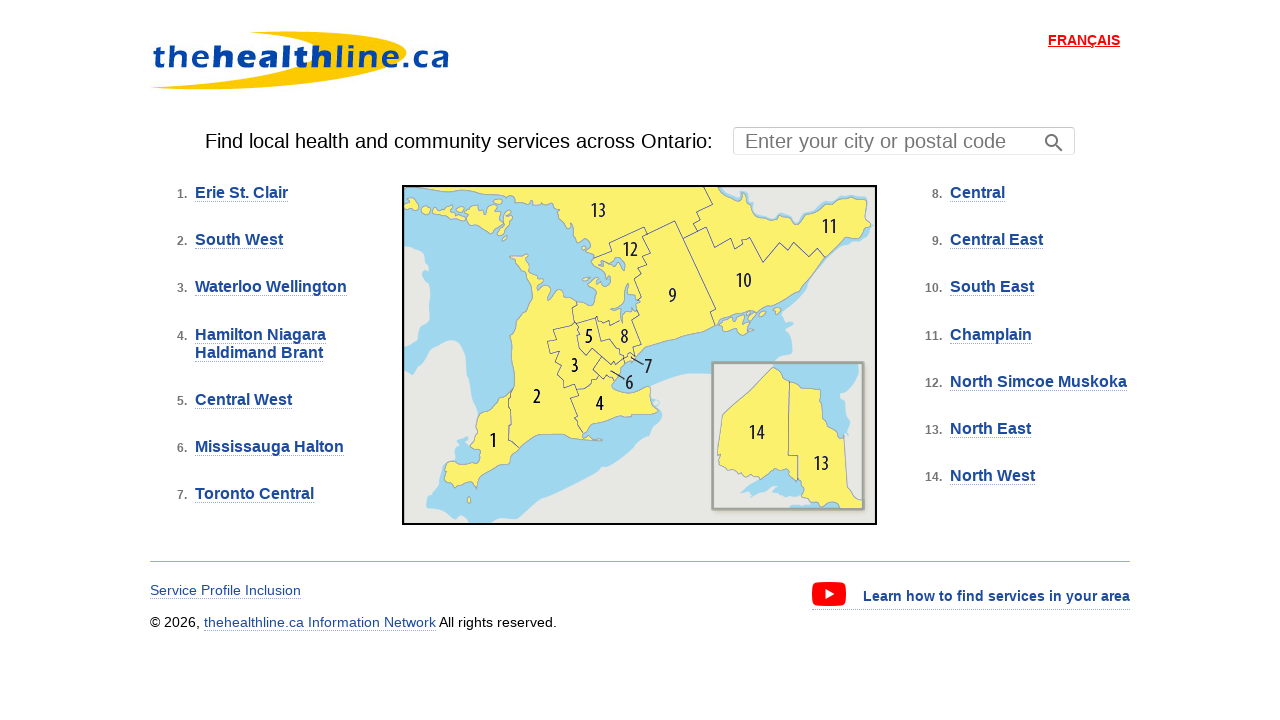

Filled postal code search field with Canadian postal code 'M5V 2H1' on #ctl00_ContentPlaceHolder2_txtPostalCodeSearch
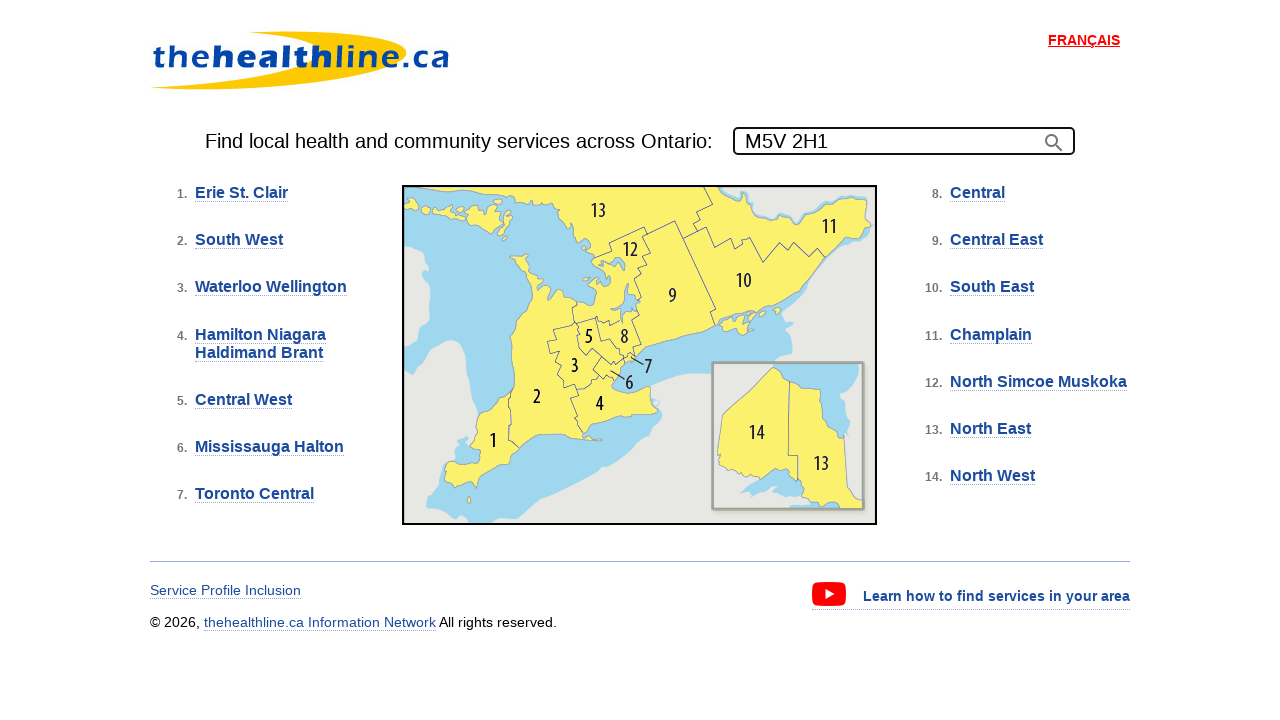

Submitted postal code search by pressing Enter on #ctl00_ContentPlaceHolder2_txtPostalCodeSearch
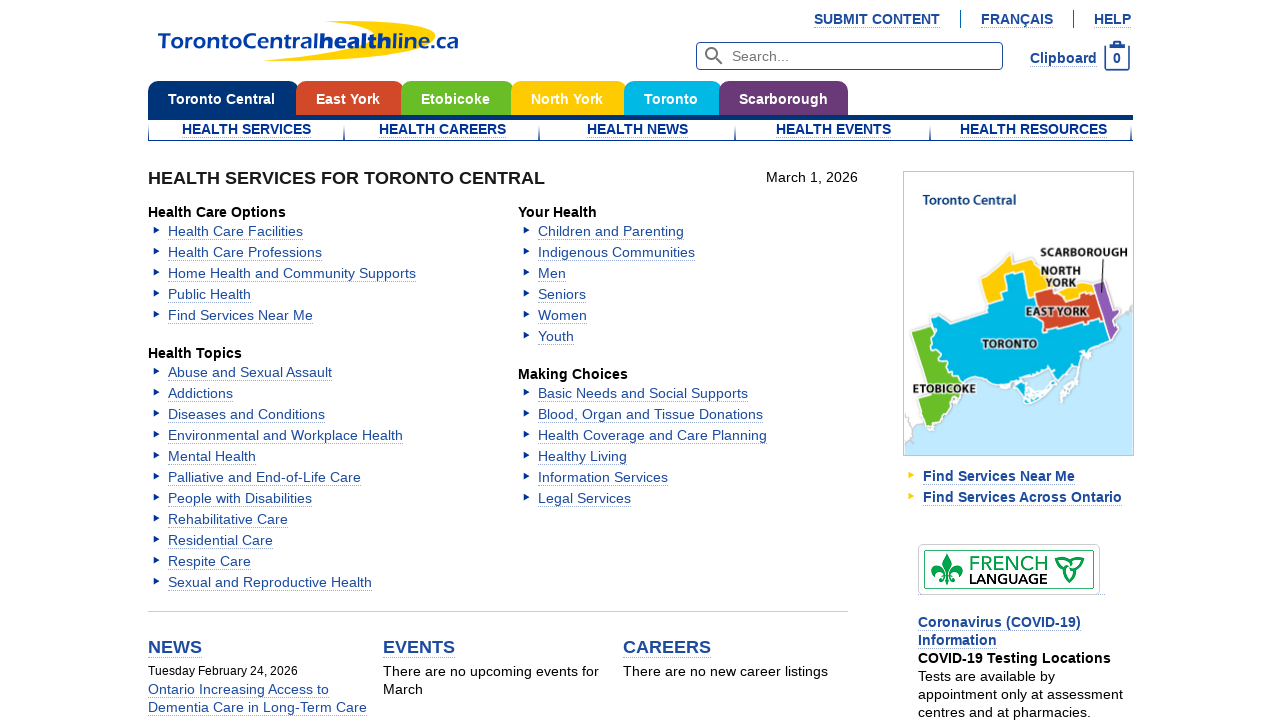

Page loaded after postal code search submission
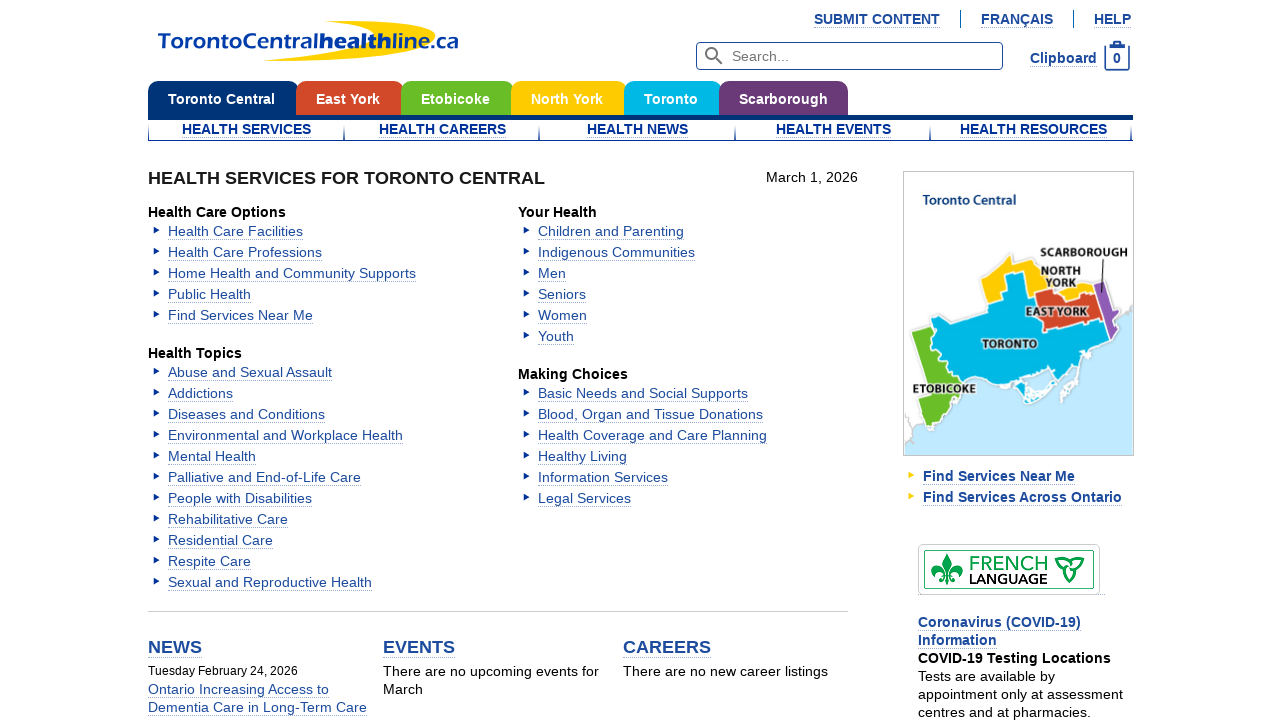

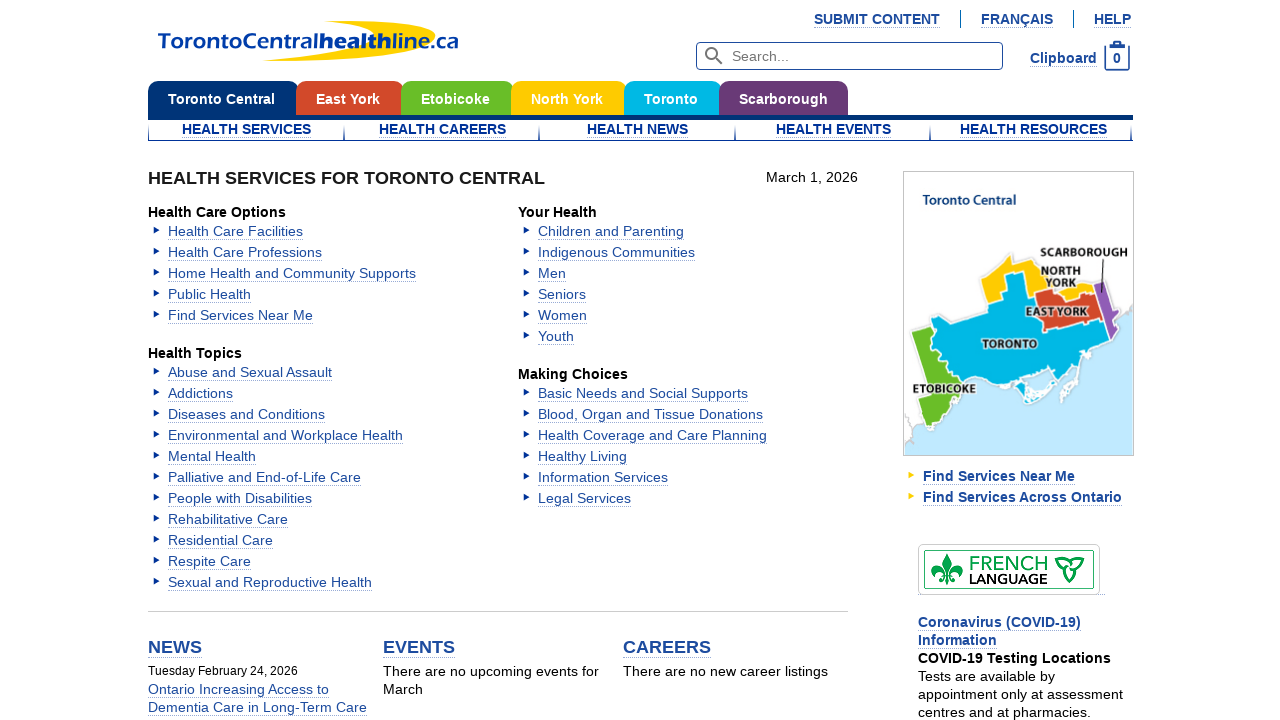